Demonstrates click and hold, move to element, and release mouse actions for manual drag and drop

Starting URL: https://crossbrowsertesting.github.io/drag-and-drop

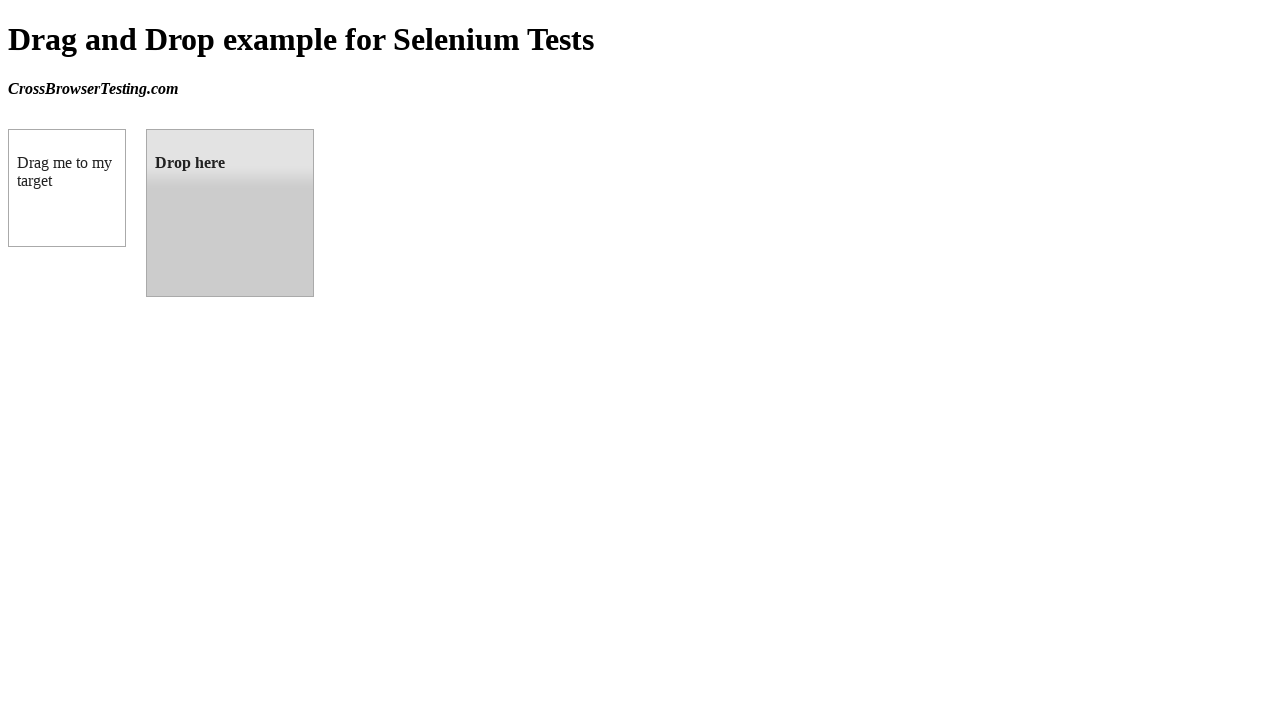

Located source element (draggable box A)
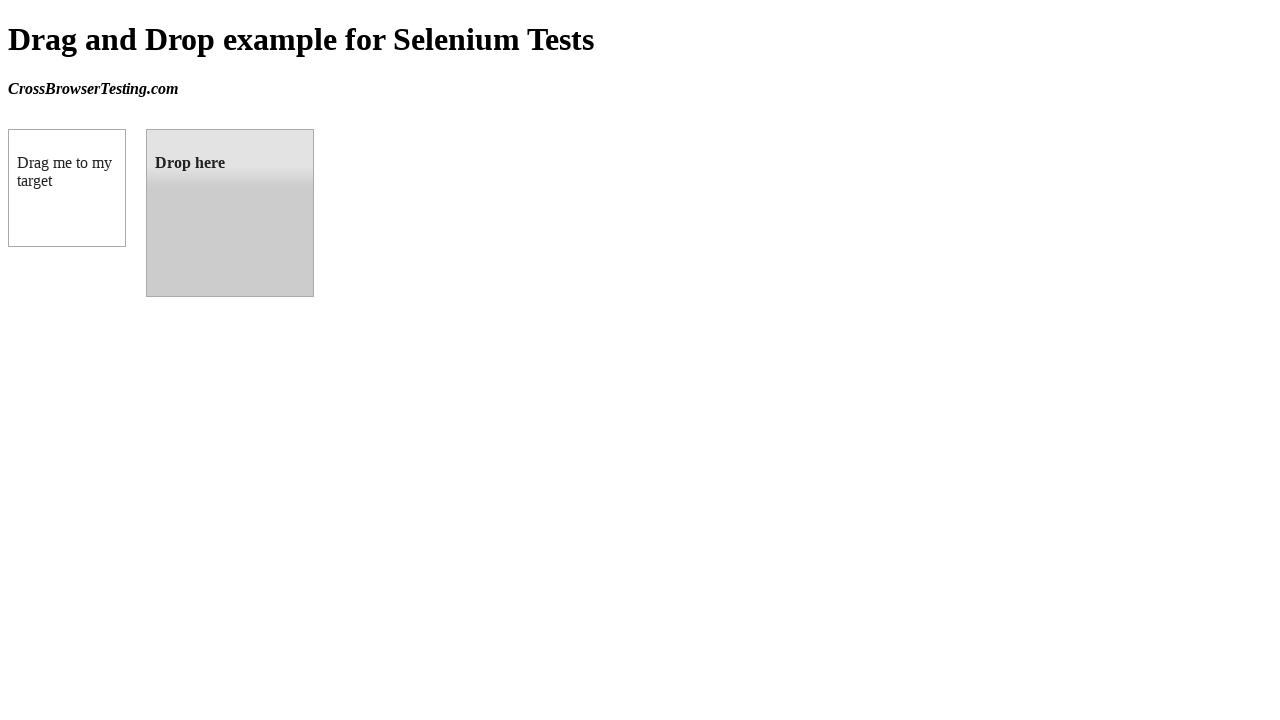

Located target element (droppable box B)
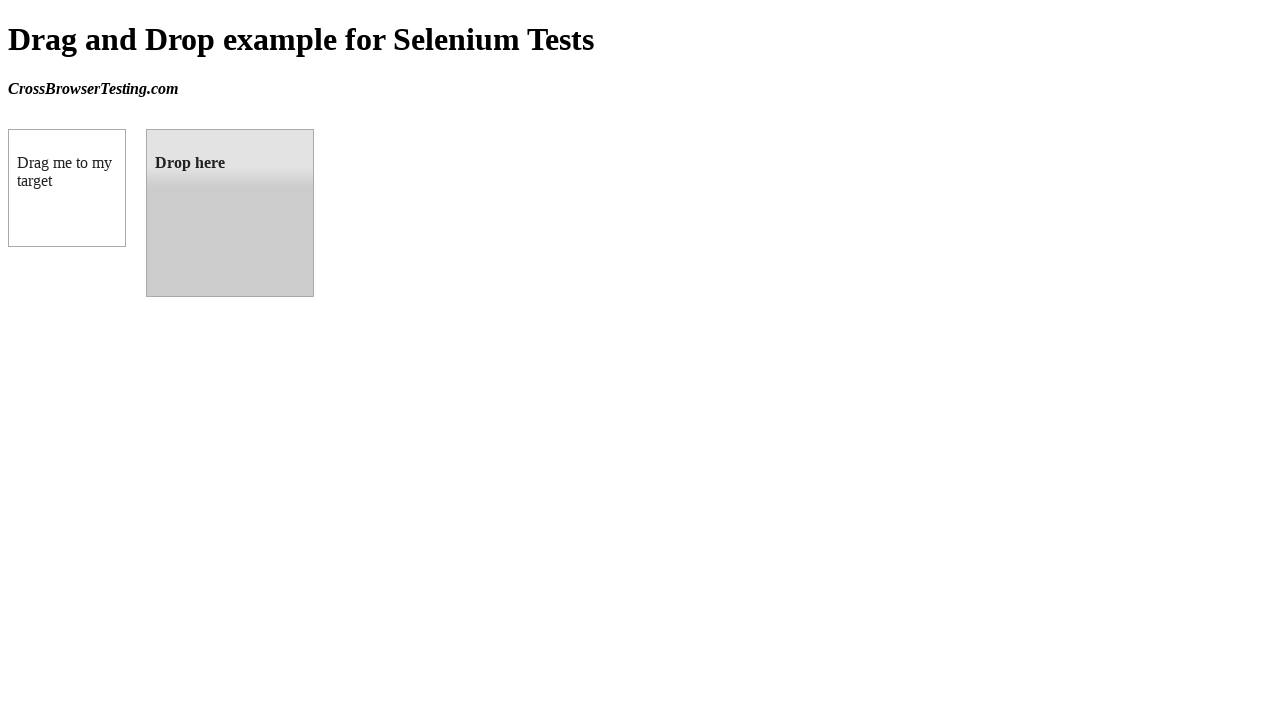

Retrieved bounding box for source element
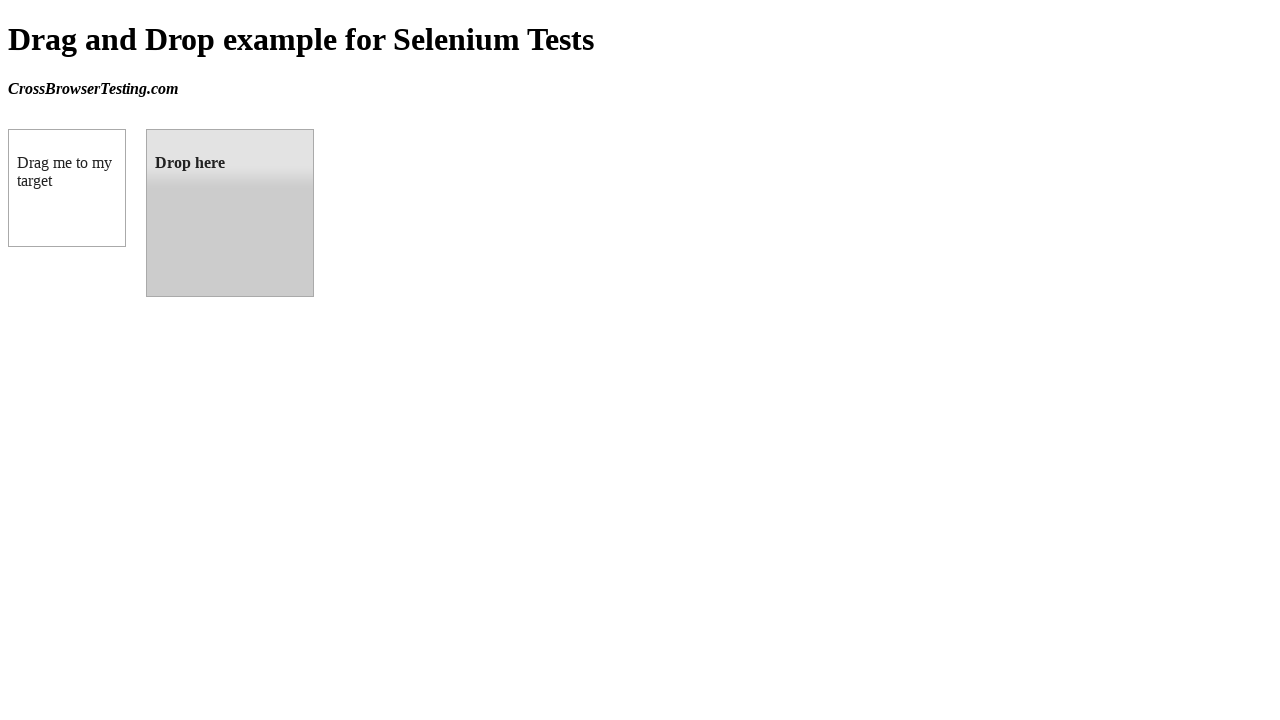

Retrieved bounding box for target element
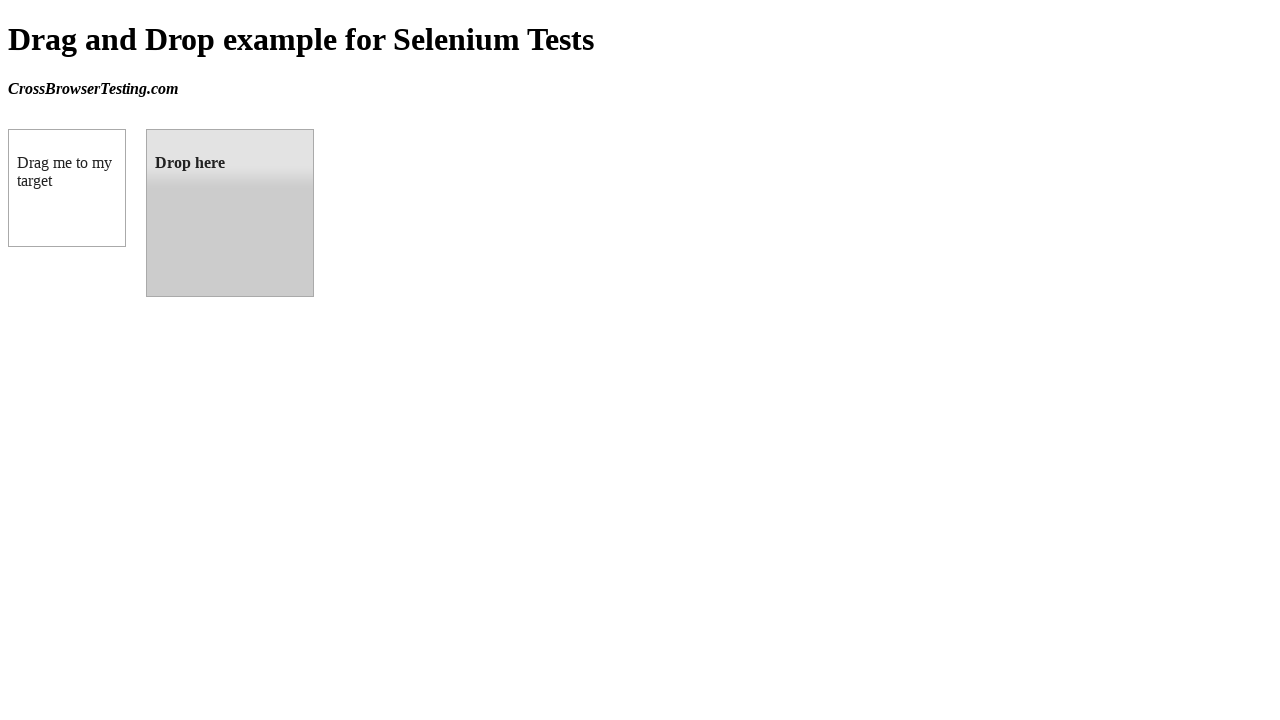

Moved mouse to center of source element at (67, 188)
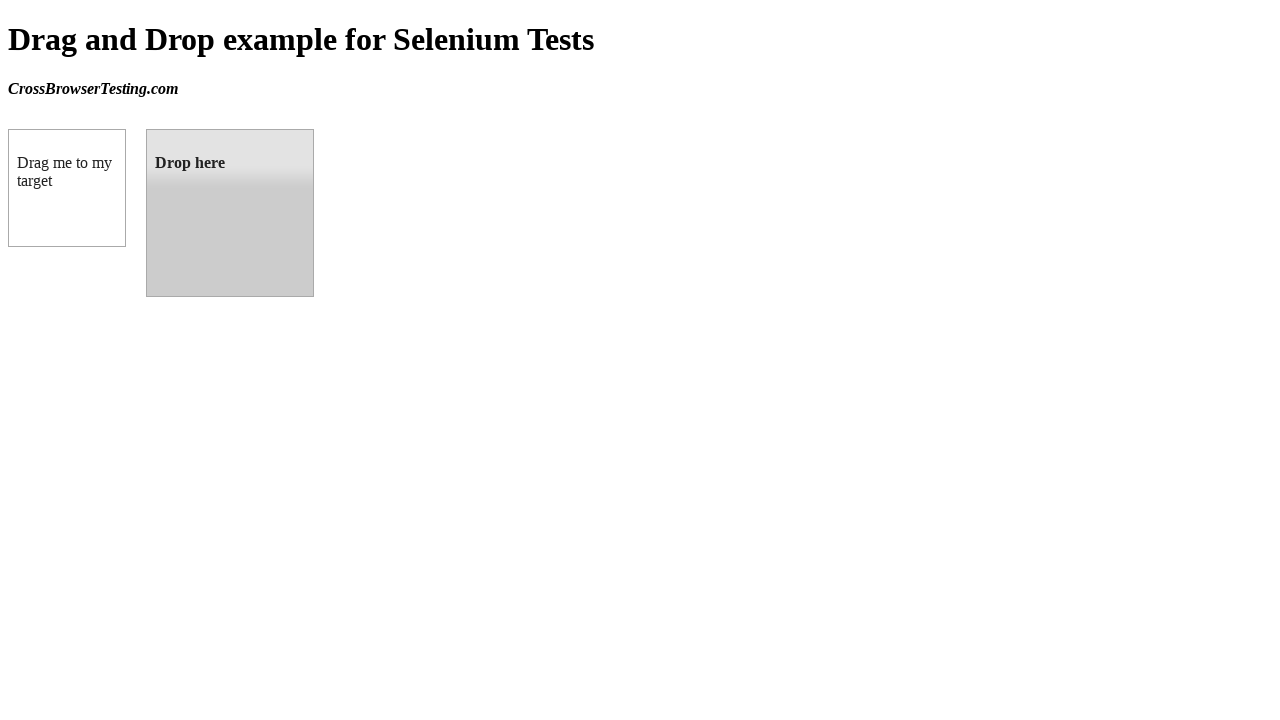

Clicked and held mouse button on source element at (67, 188)
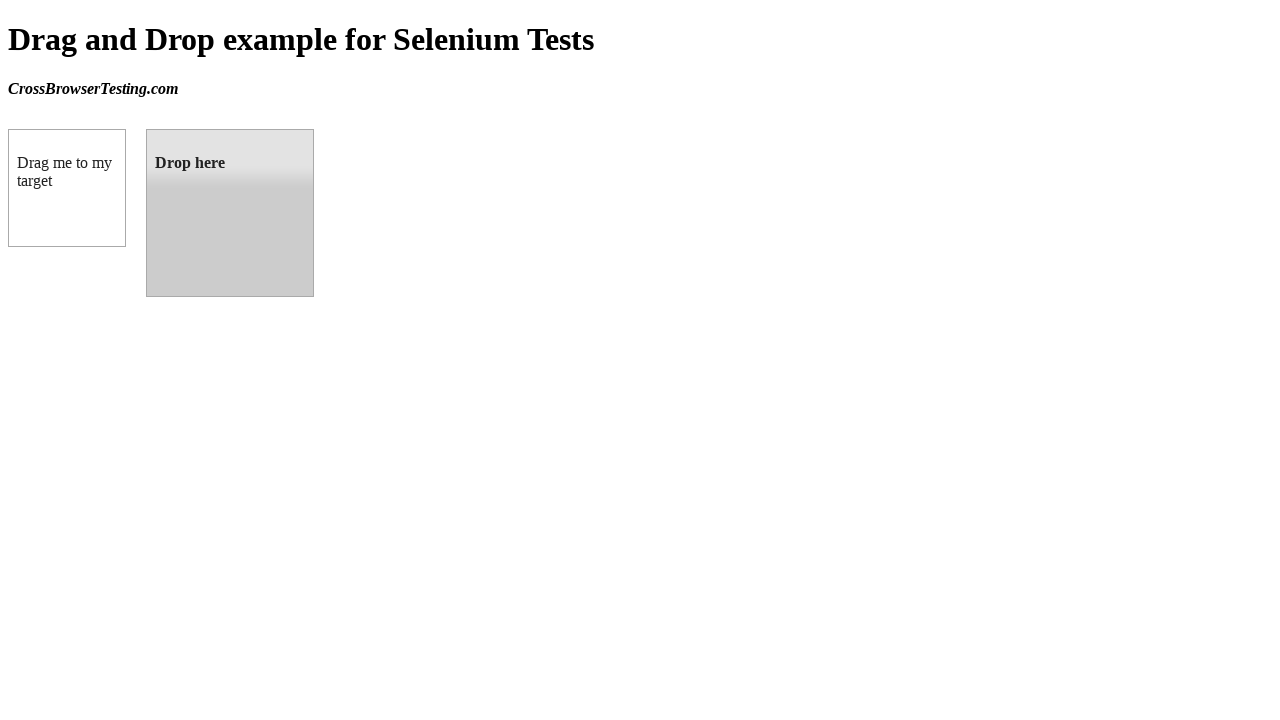

Dragged mouse to center of target element at (230, 213)
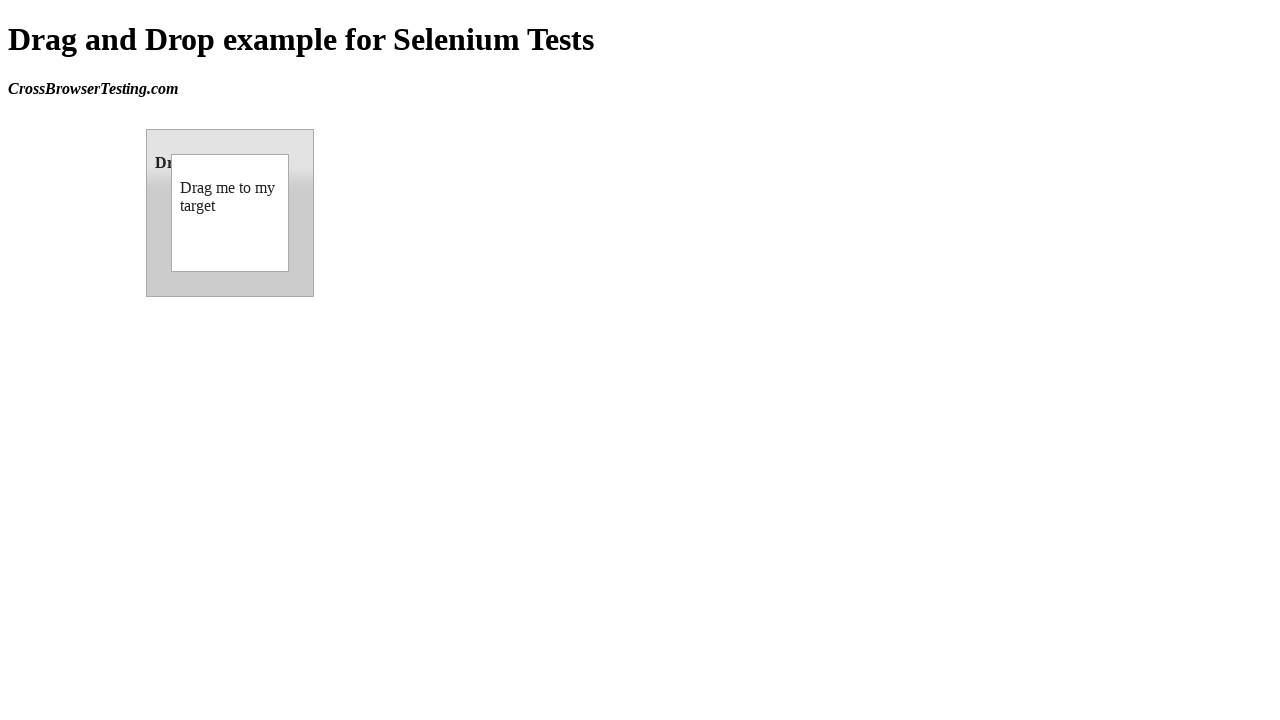

Released mouse button to complete drag and drop at (230, 213)
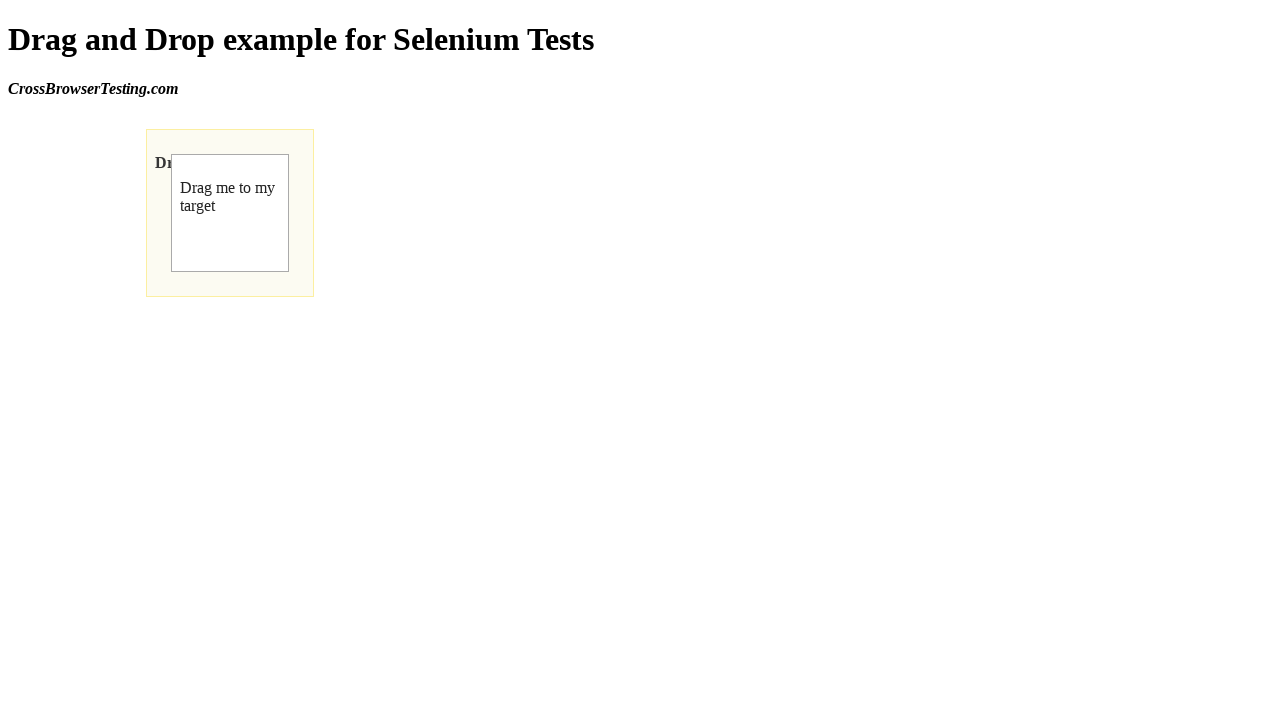

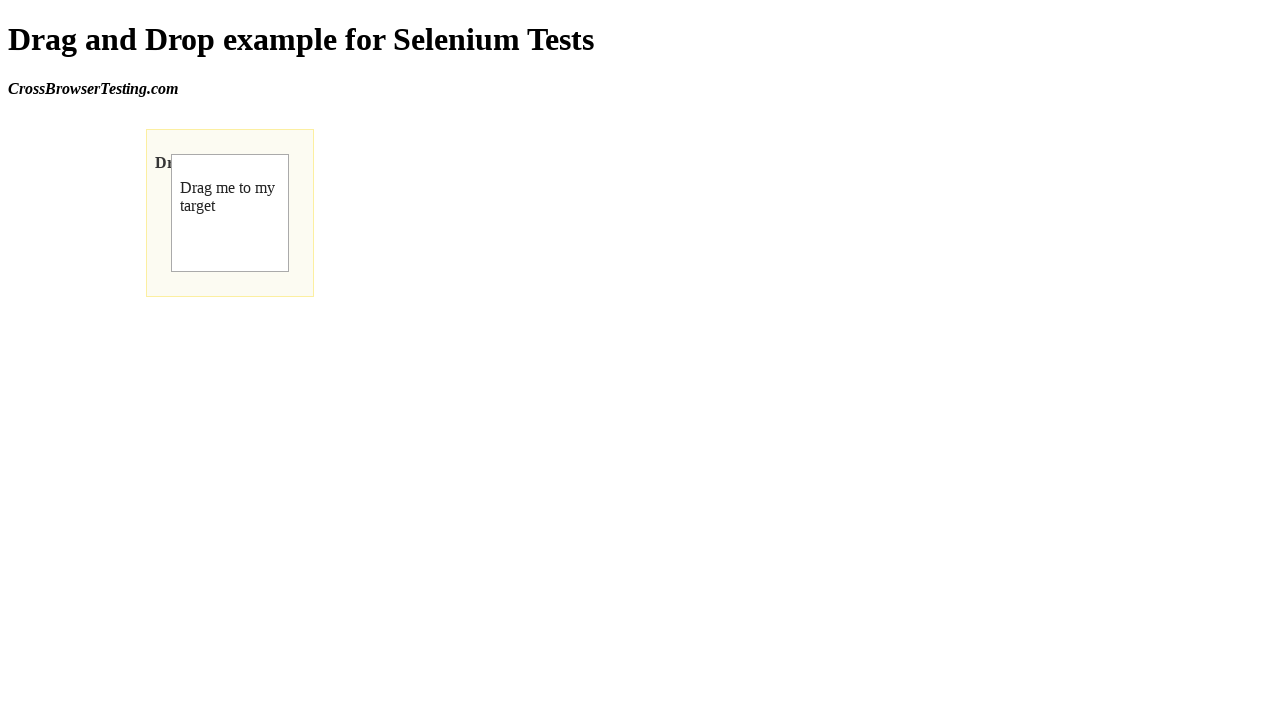